Tests double-click functionality on a button and handles the resulting alert dialog

Starting URL: http://only-testing-blog.blogspot.com/

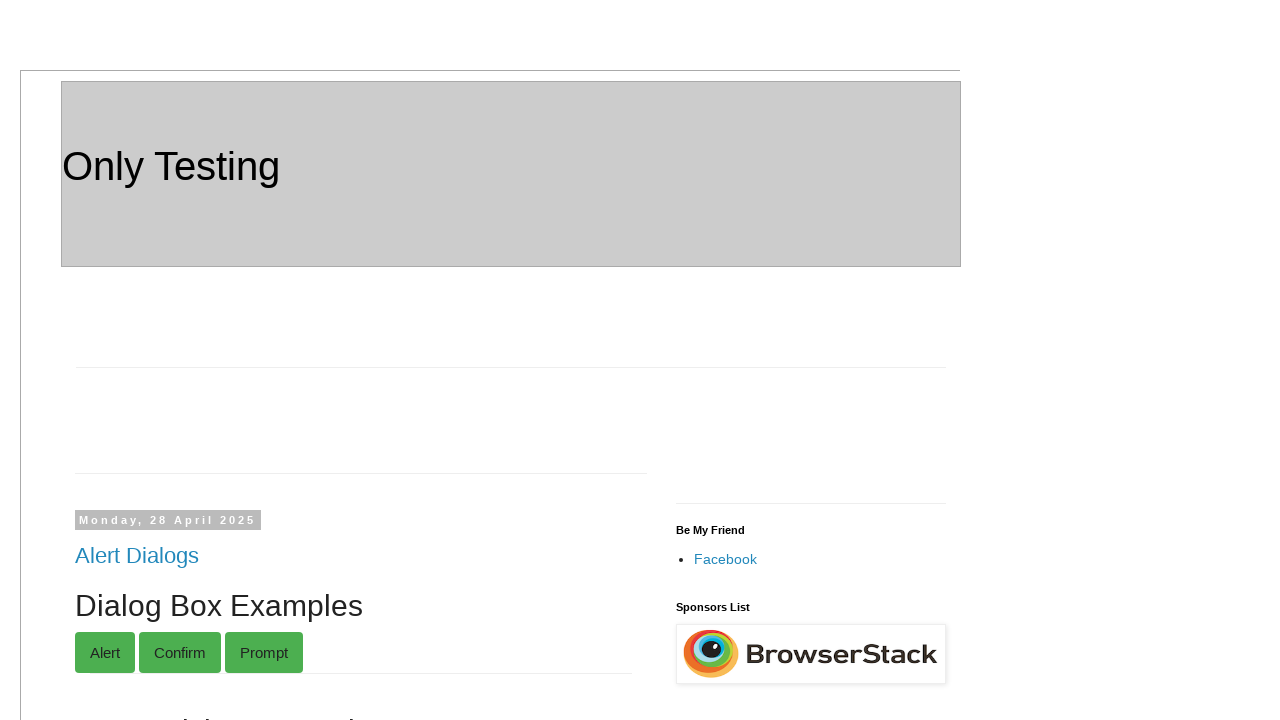

Scrolled to double-click button into view
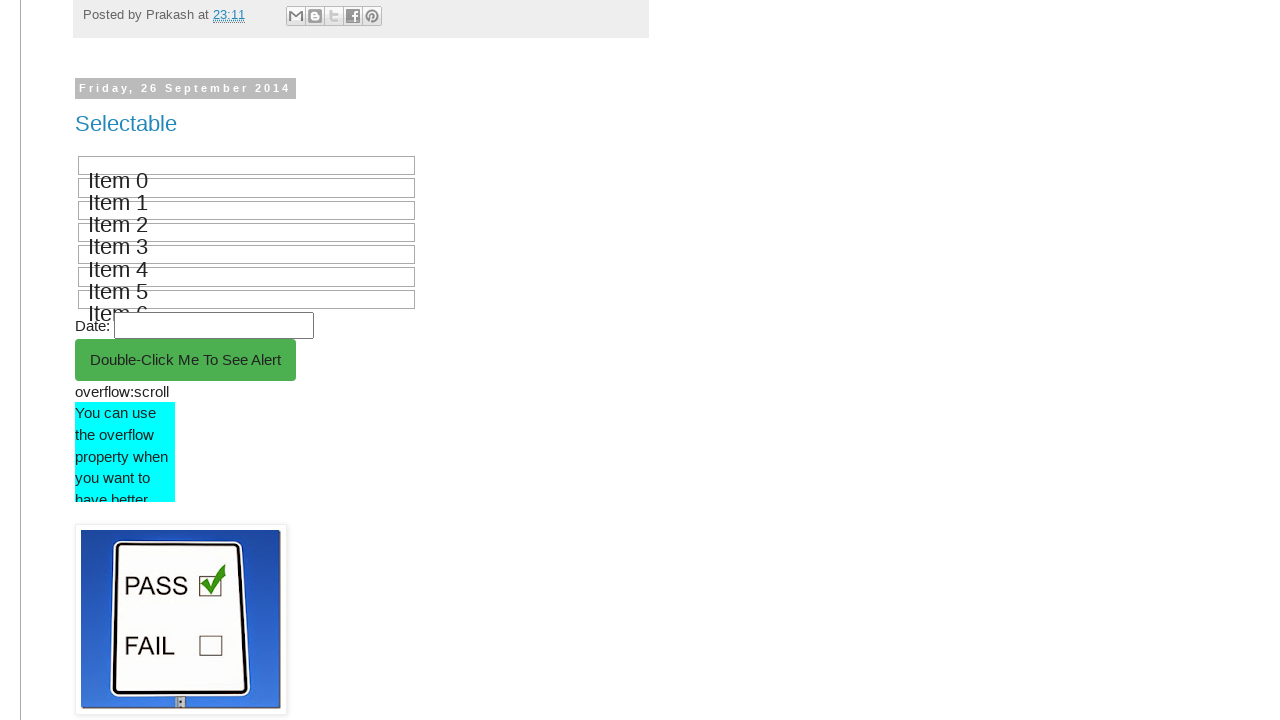

Double-clicked the button to trigger alert dialog at (186, 360) on button[ondblclick='myFunction()']
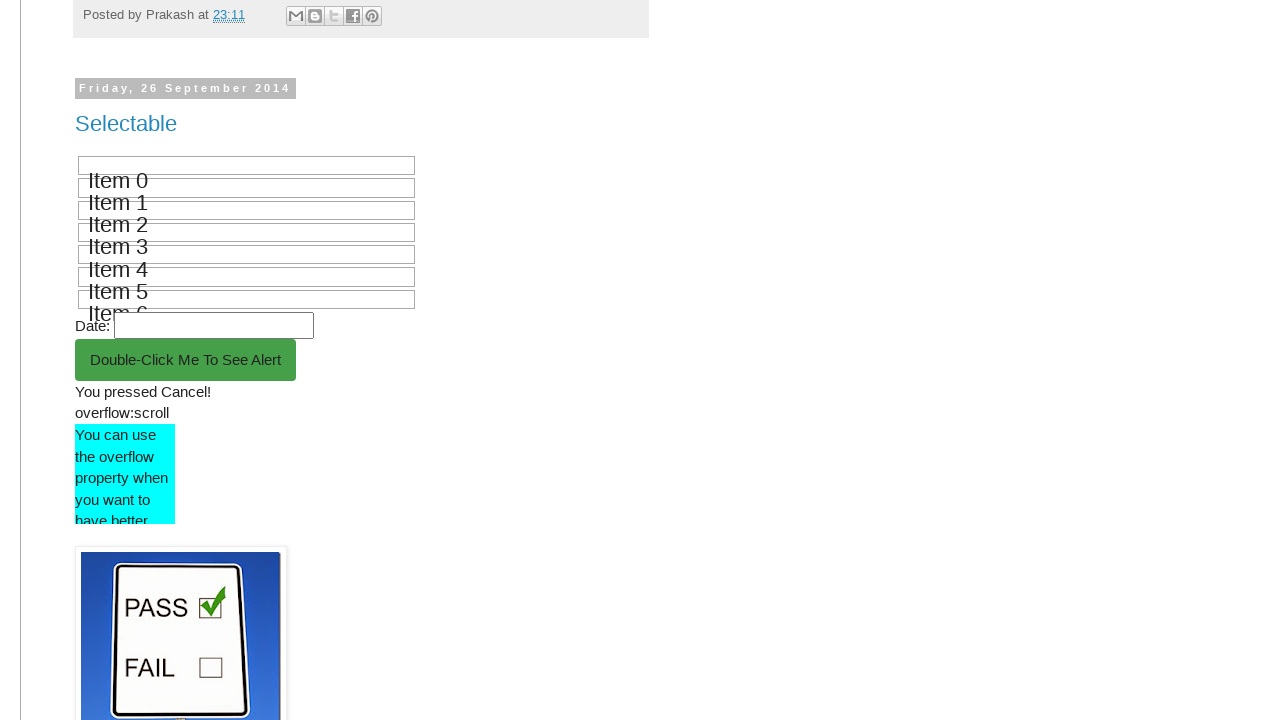

Set up dialog handler to accept alert
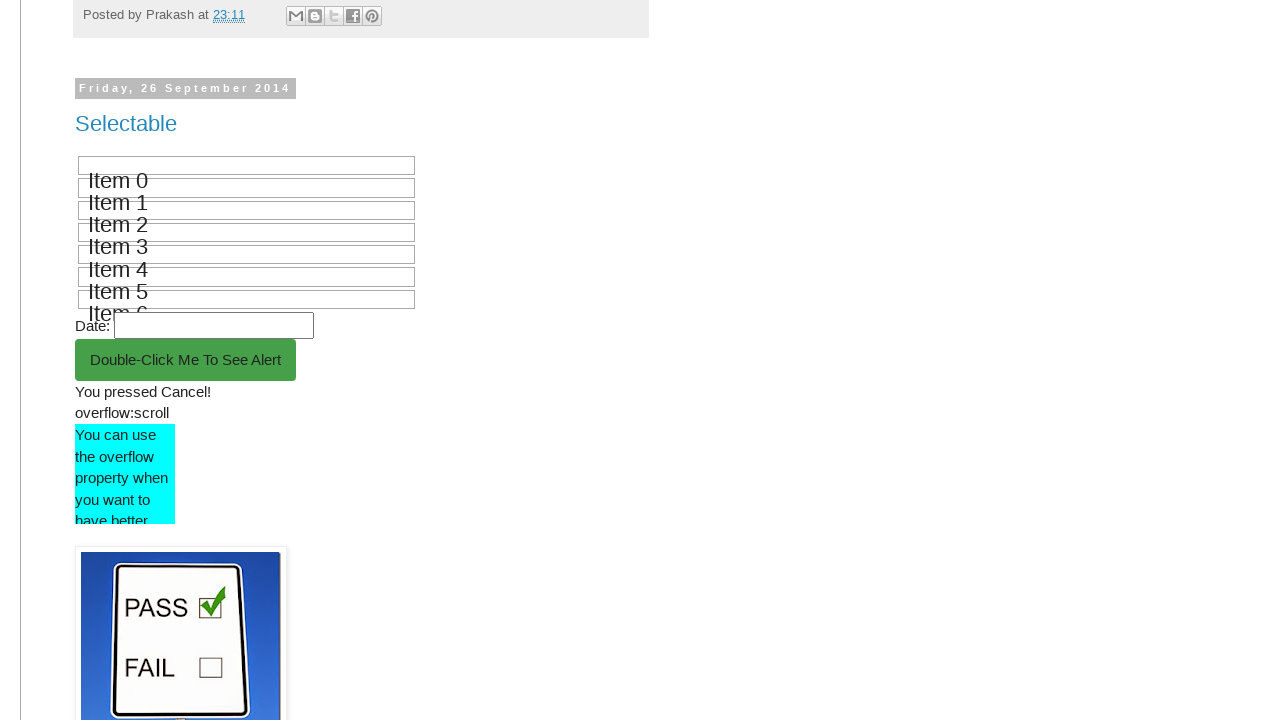

Alert accepted and result text element appeared
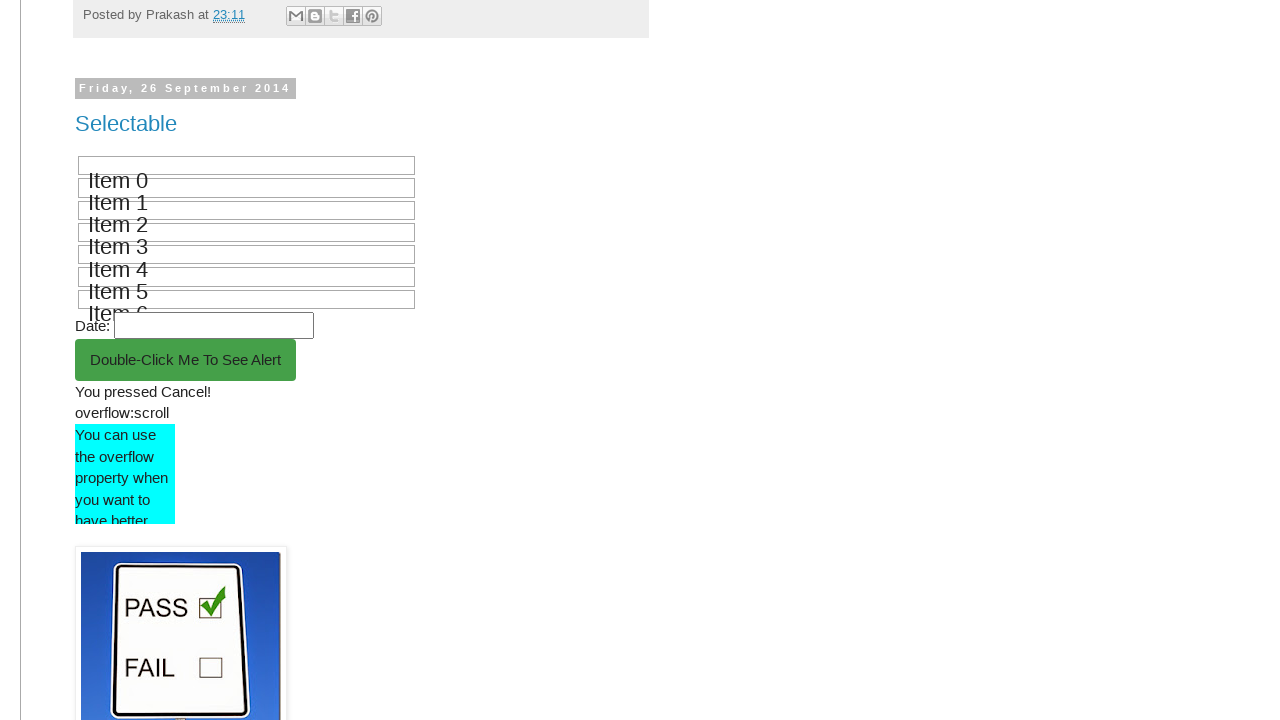

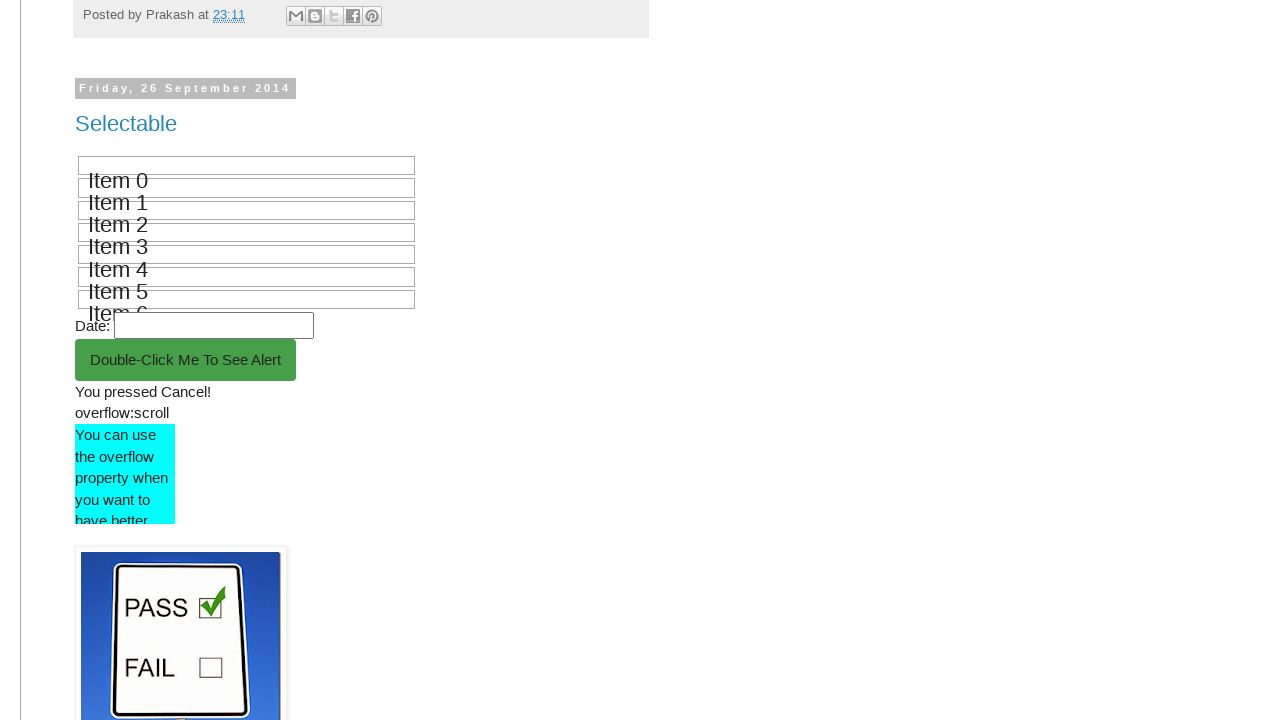